Tests that clicking the Email column header sorts the text values in ascending alphabetical order.

Starting URL: http://the-internet.herokuapp.com/tables

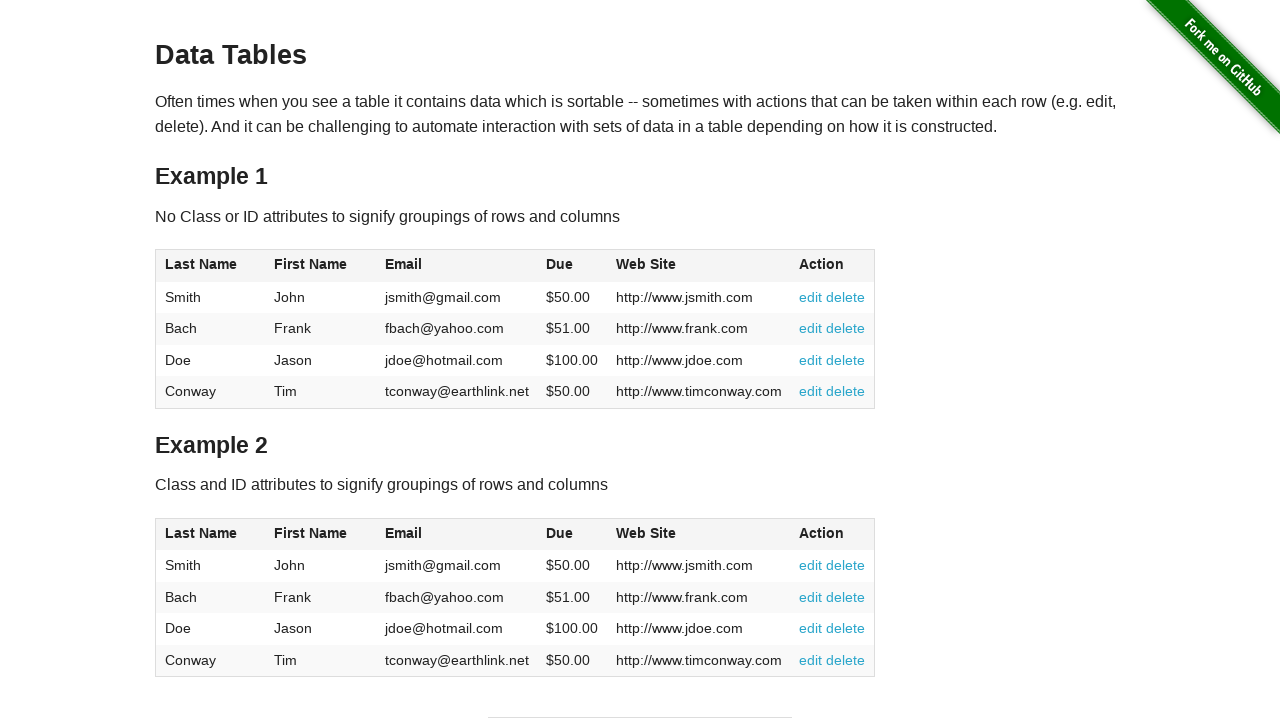

Clicked Email column header to sort at (457, 266) on #table1 thead tr th:nth-of-type(3)
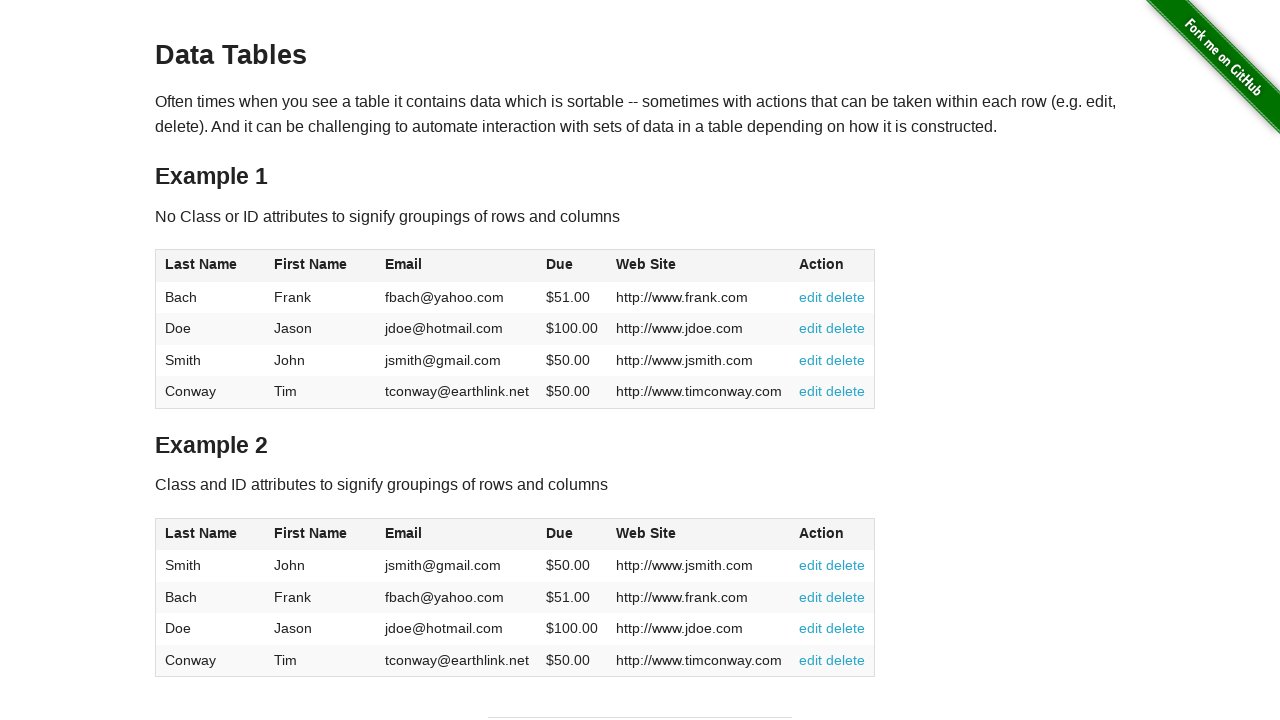

Email column loaded and ready
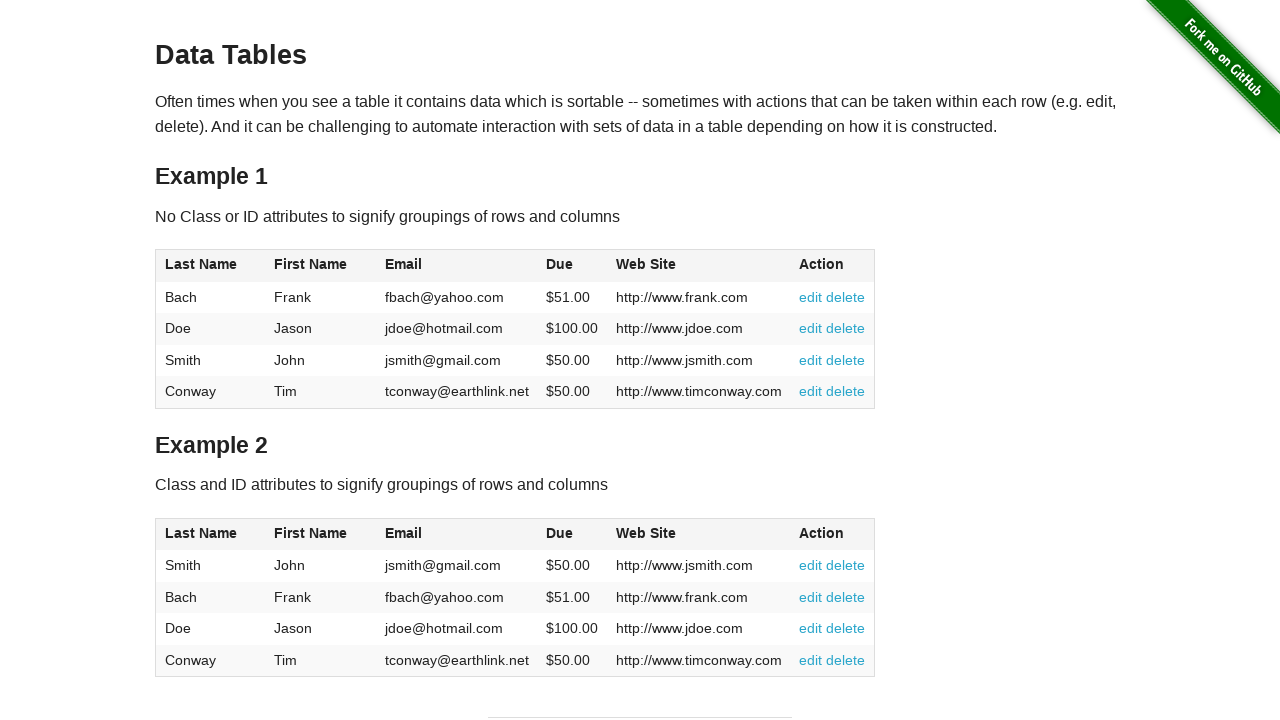

Retrieved all email column cells
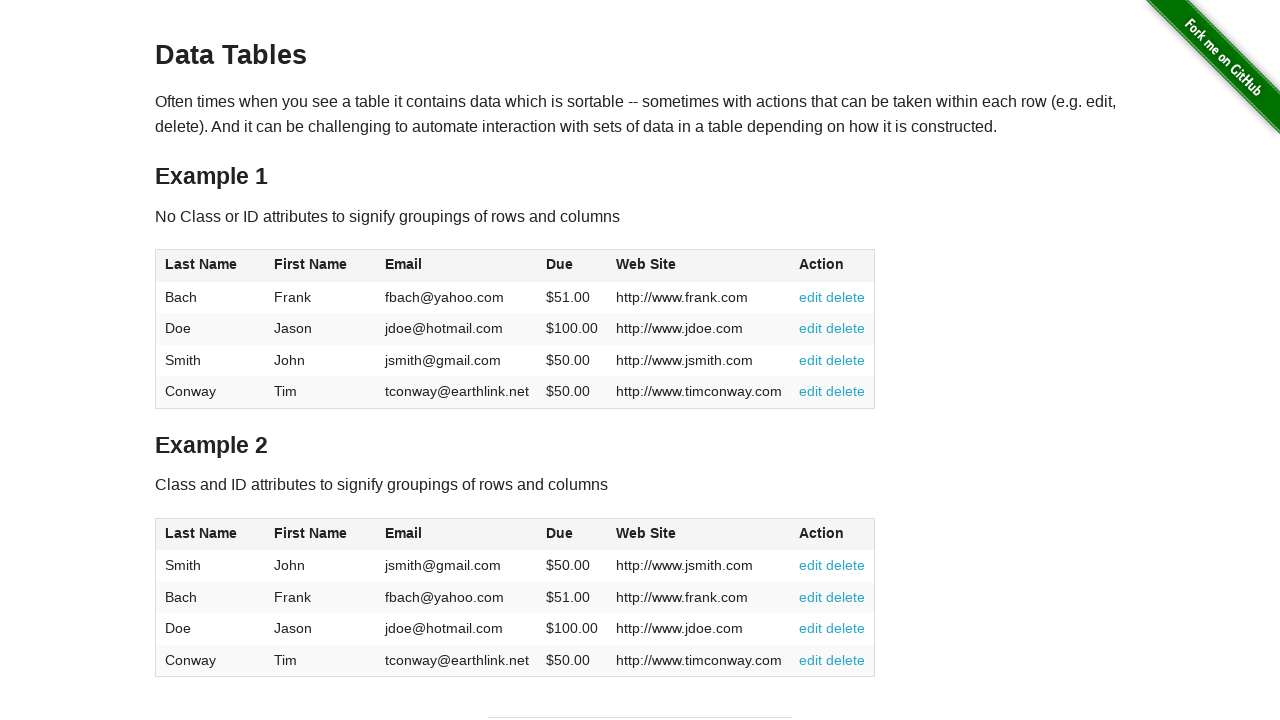

Extracted email values: ['fbach@yahoo.com', 'jdoe@hotmail.com', 'jsmith@gmail.com', 'tconway@earthlink.net']
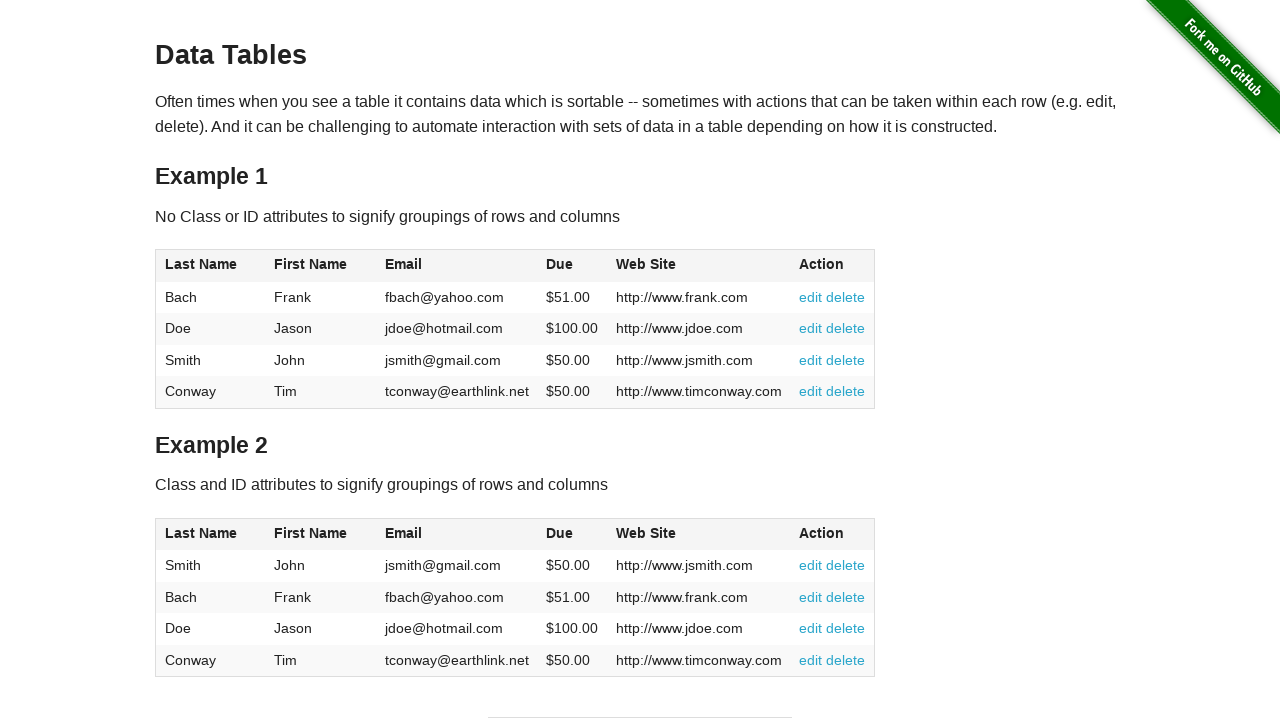

Verified emails are sorted in ascending alphabetical order
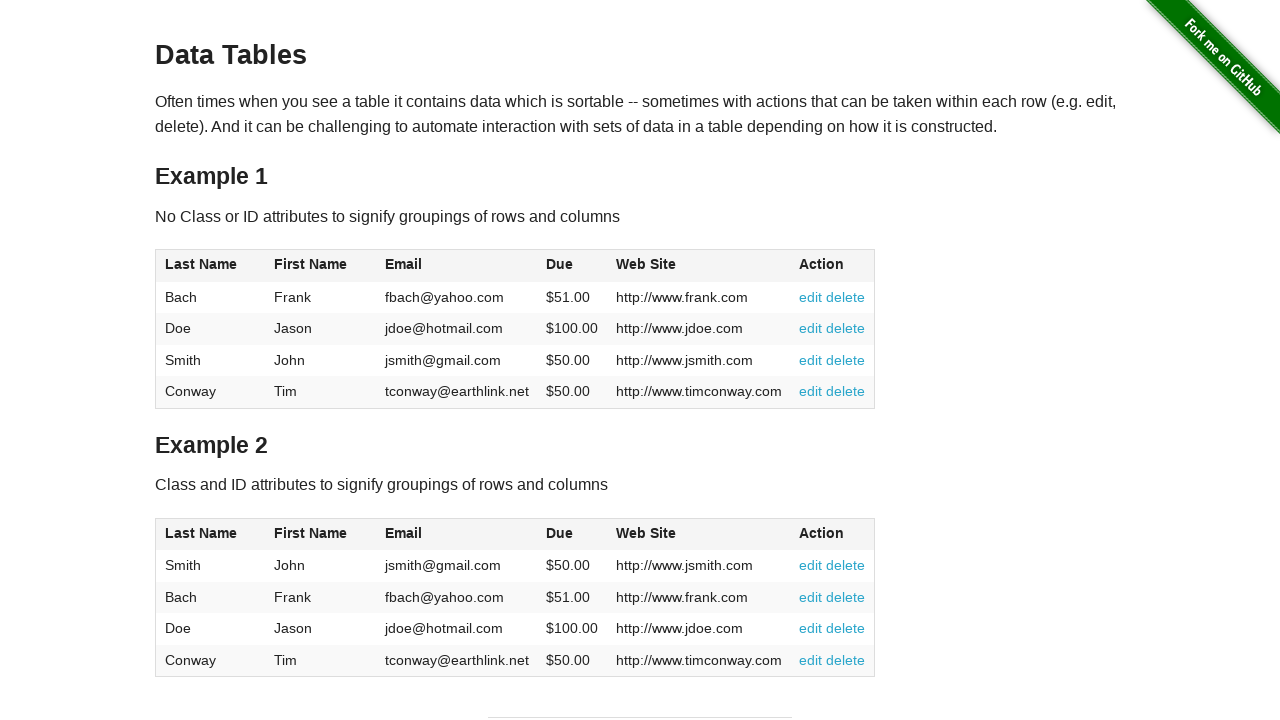

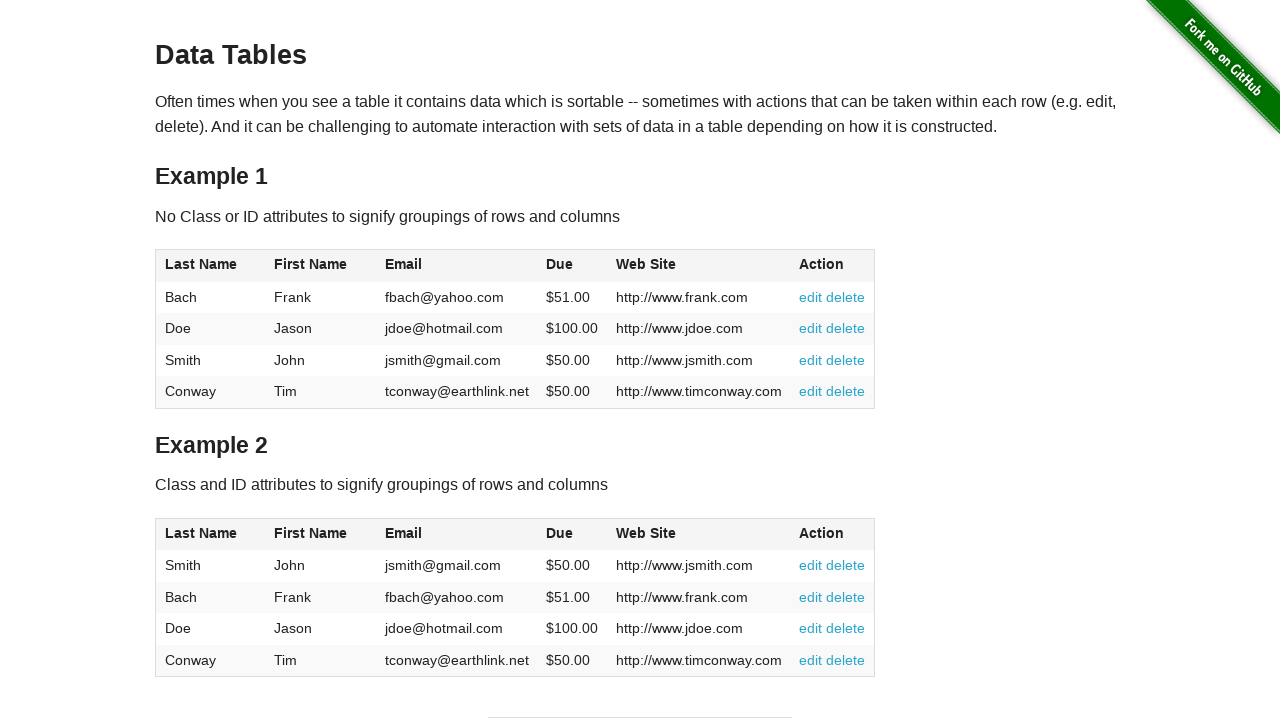